Tests JavaScript confirm dialog by clicking a button that triggers a confirm dialog, dismissing it, and verifying the cancel result

Starting URL: https://automationfc.github.io/basic-form/index.html

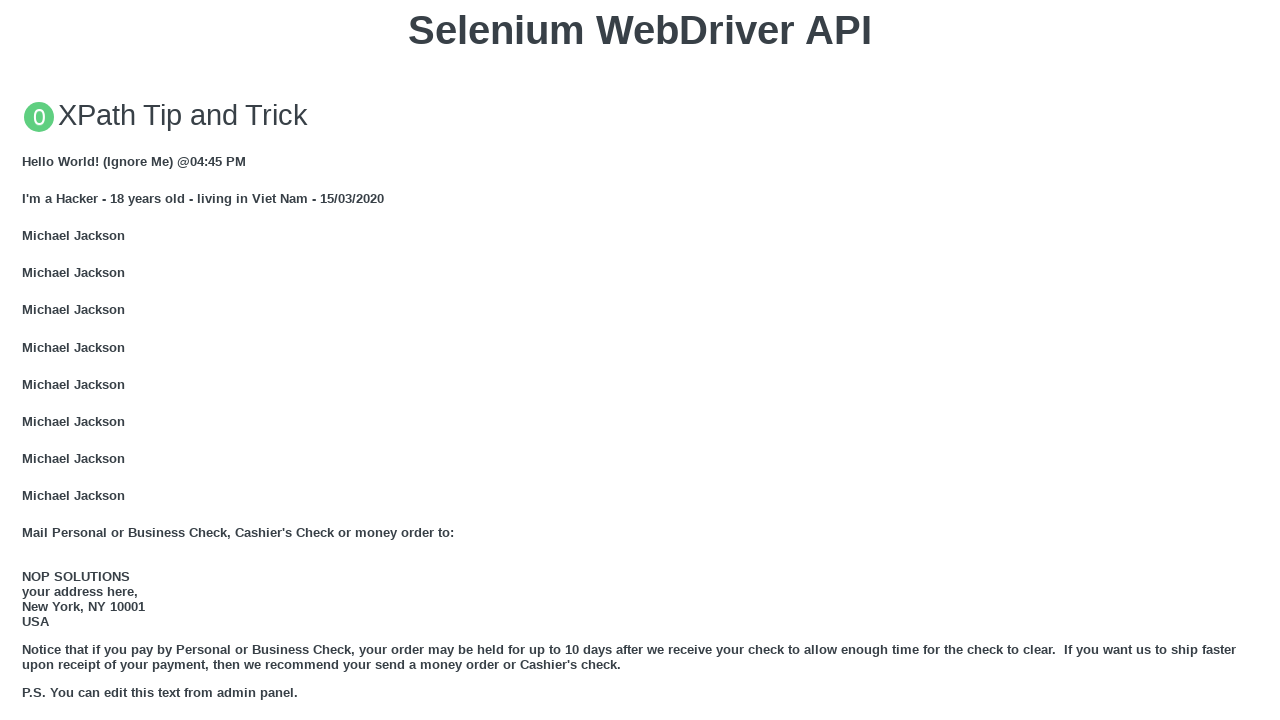

Set up dialog handler to dismiss confirm dialog
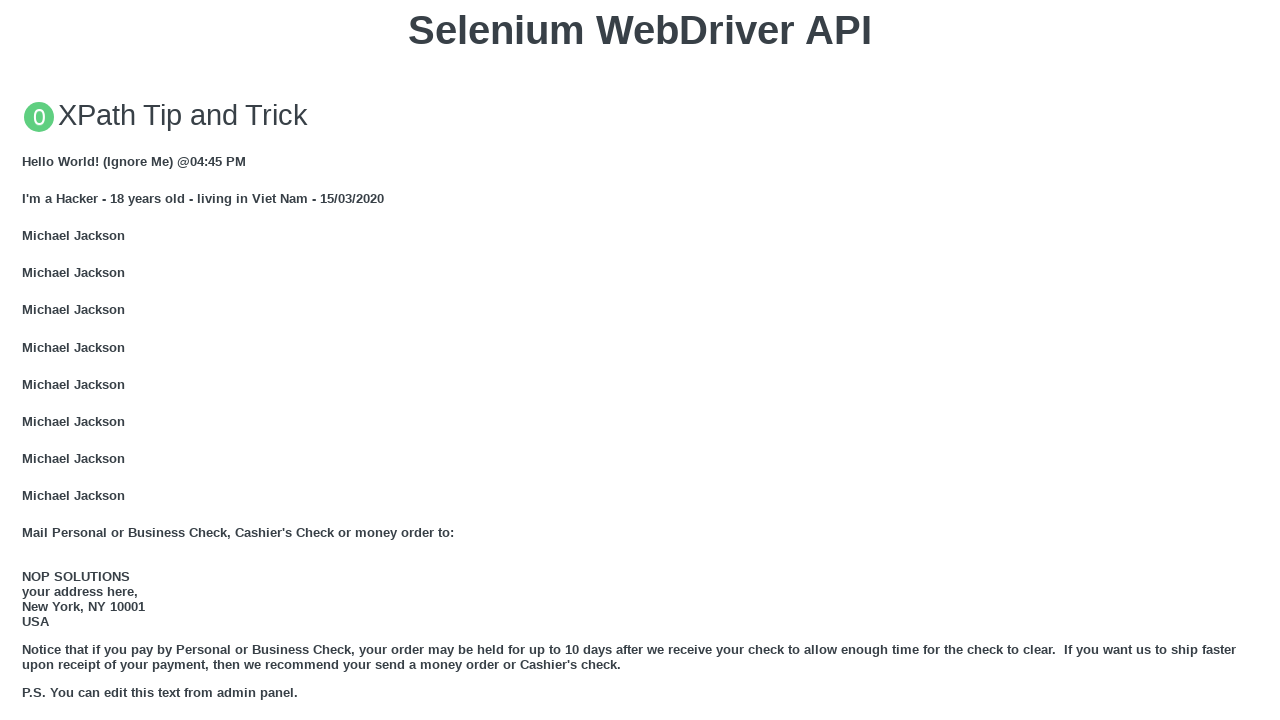

Clicked button to trigger JavaScript confirm dialog at (640, 360) on xpath=//button[contains(text(),'Click for JS Confirm')]
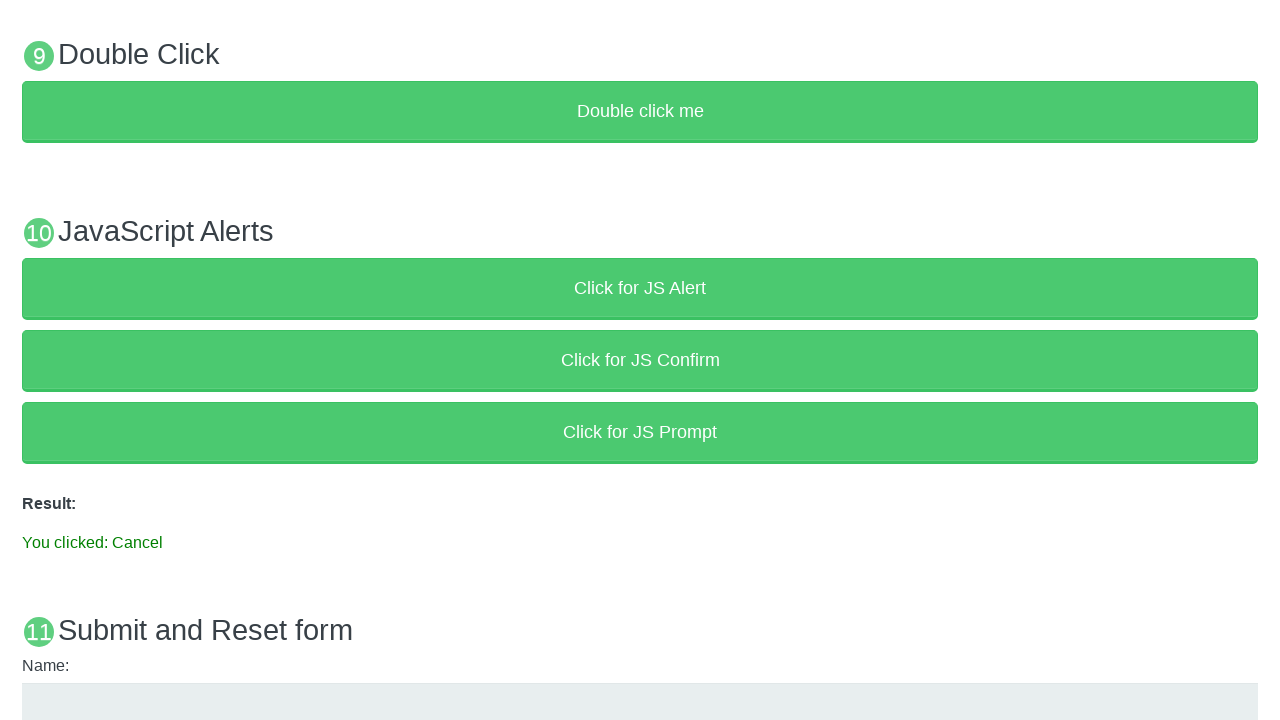

Confirm dialog dismissed and result element loaded
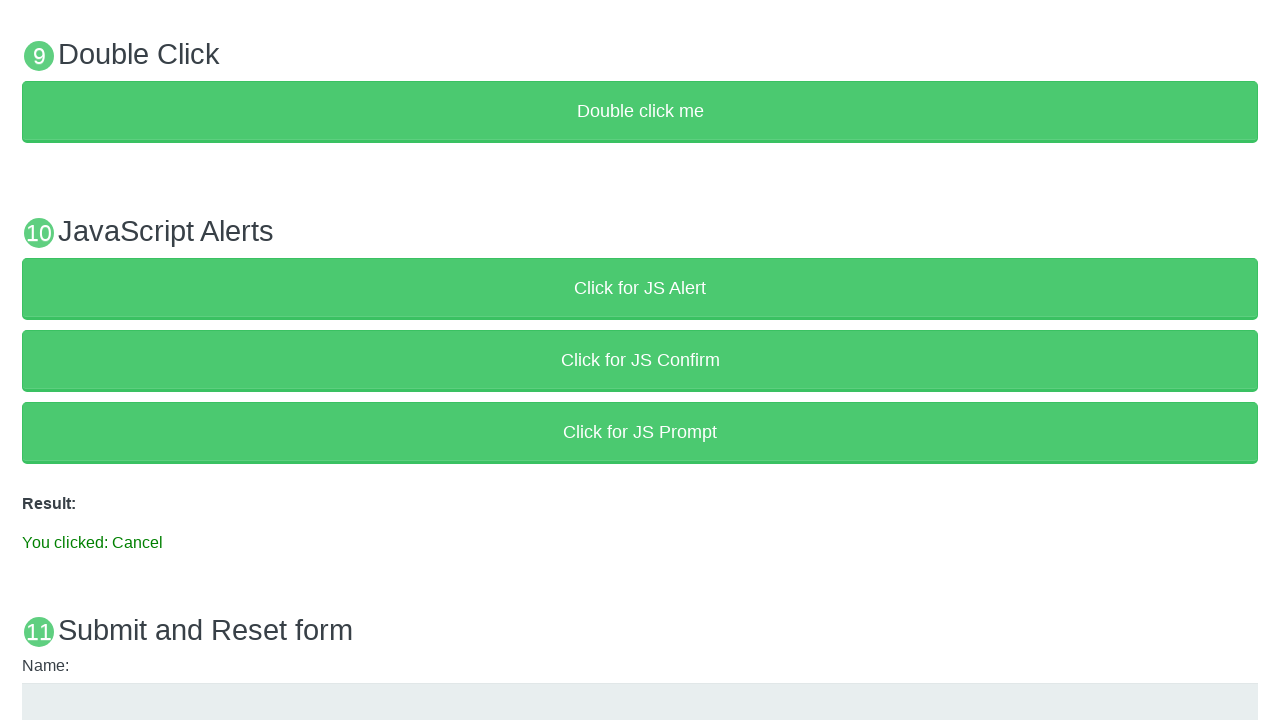

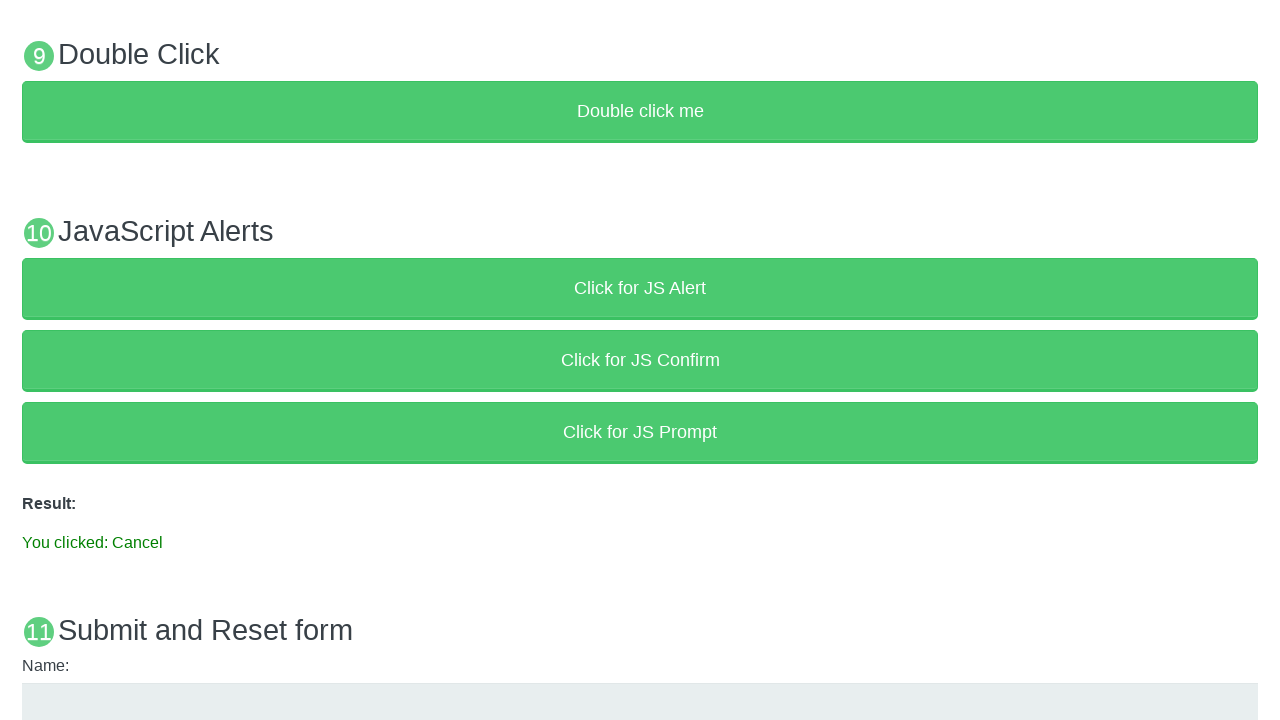